Navigates to the Swisslinx website homepage

Starting URL: https://www.swisslinx.com/

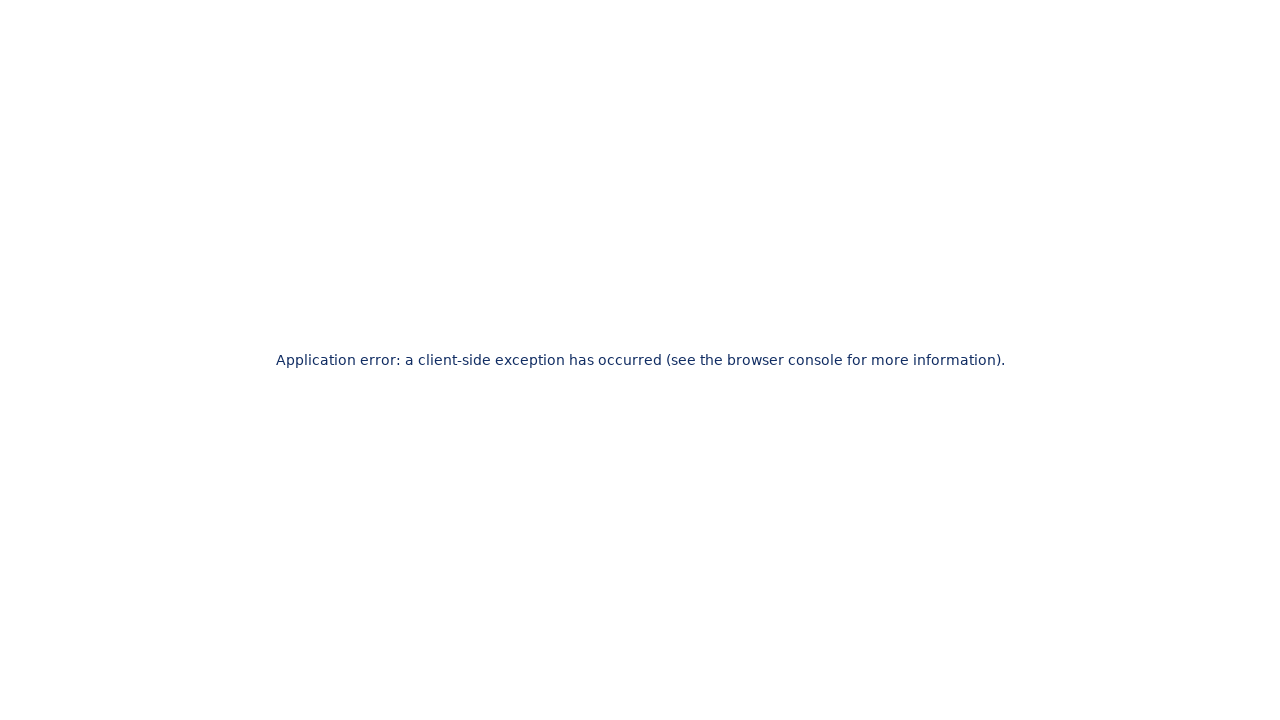

Navigated to Swisslinx website homepage
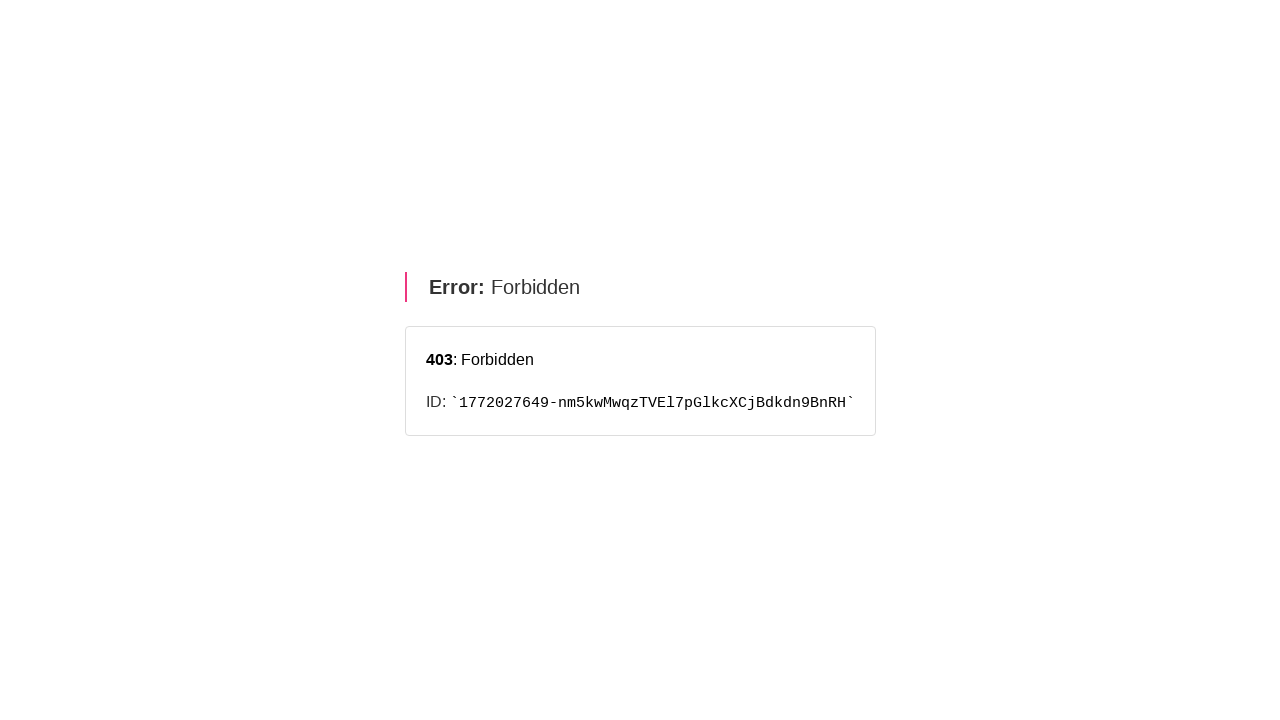

Waited for page to fully load
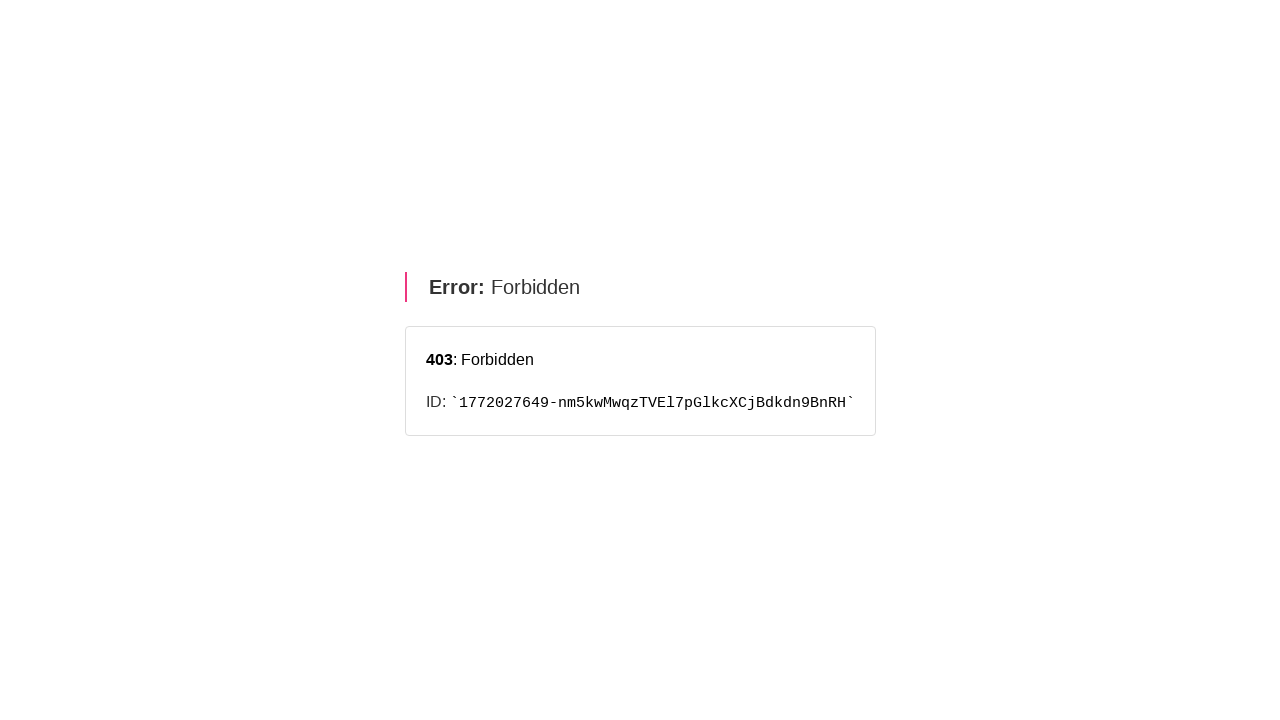

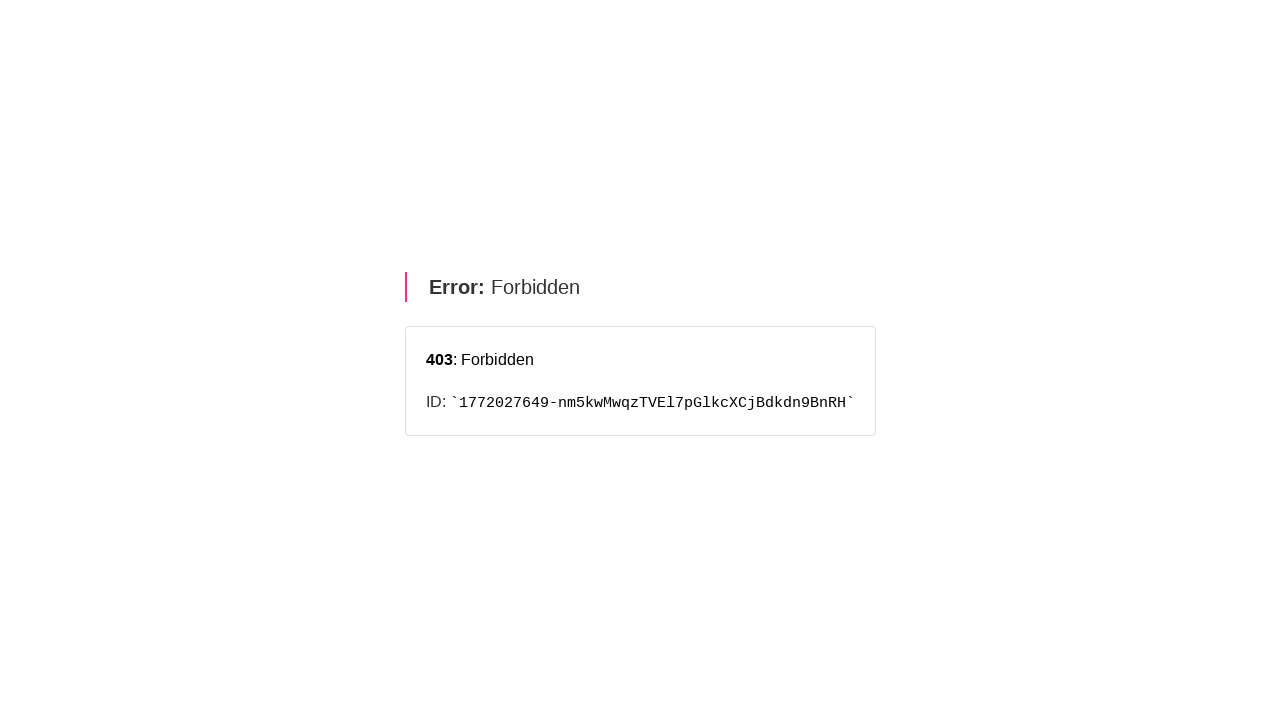